Tests iframe handling by switching to an iframe, executing JavaScript functions, highlighting an element with a red border, and then switching back to the default content to count all iframes on the page

Starting URL: https://www.w3schools.com/jsref/tryit.asp?filename=tryjsref_submit_get

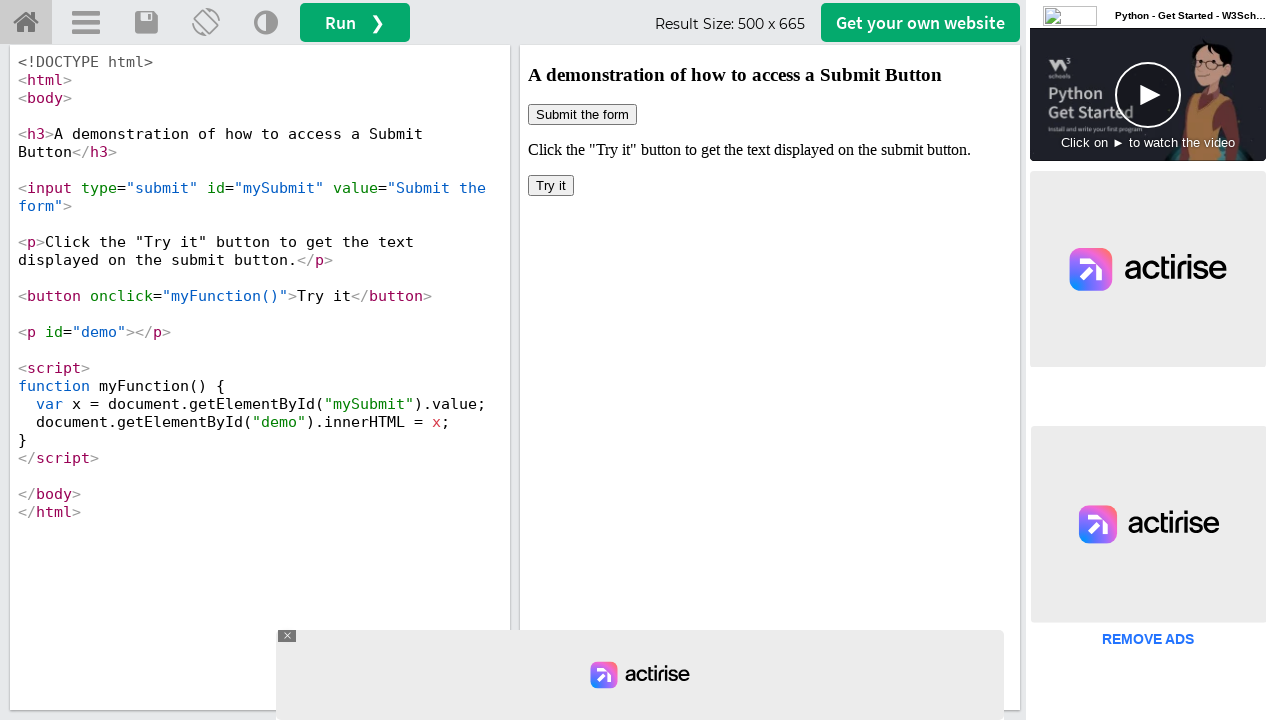

Located iframe with id 'iframeResult'
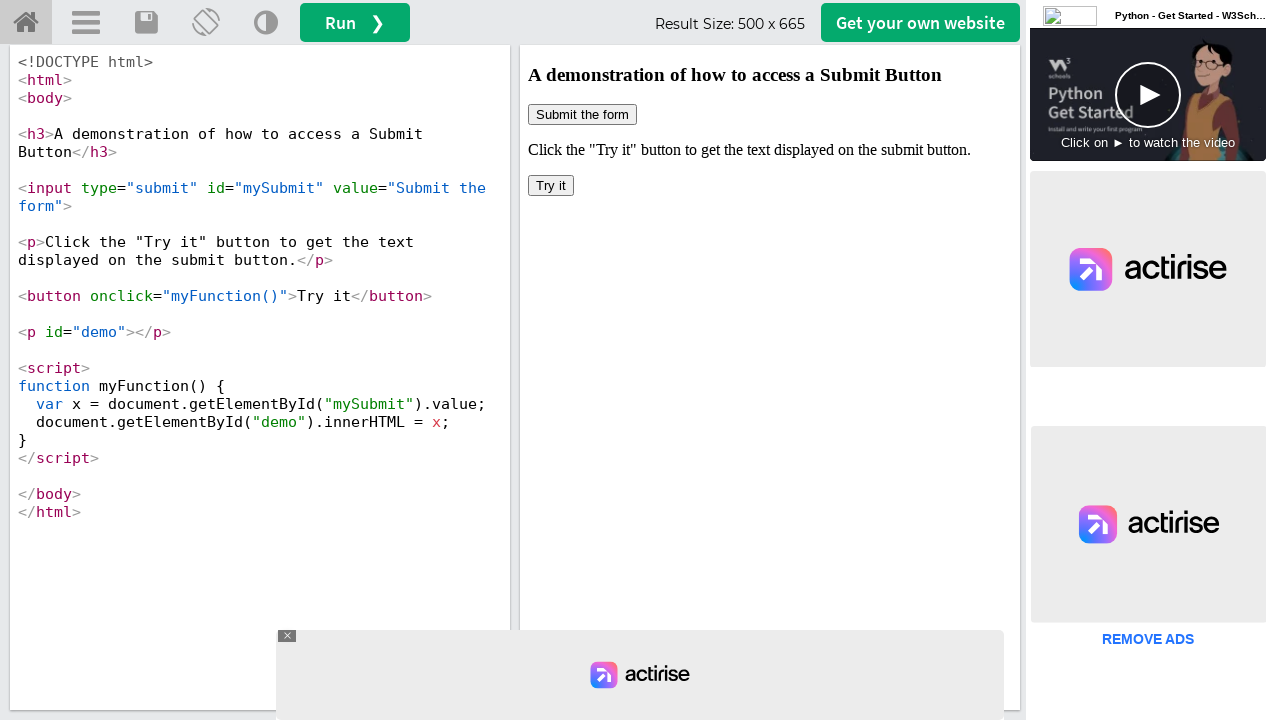

Executed myFunction() within the iframe
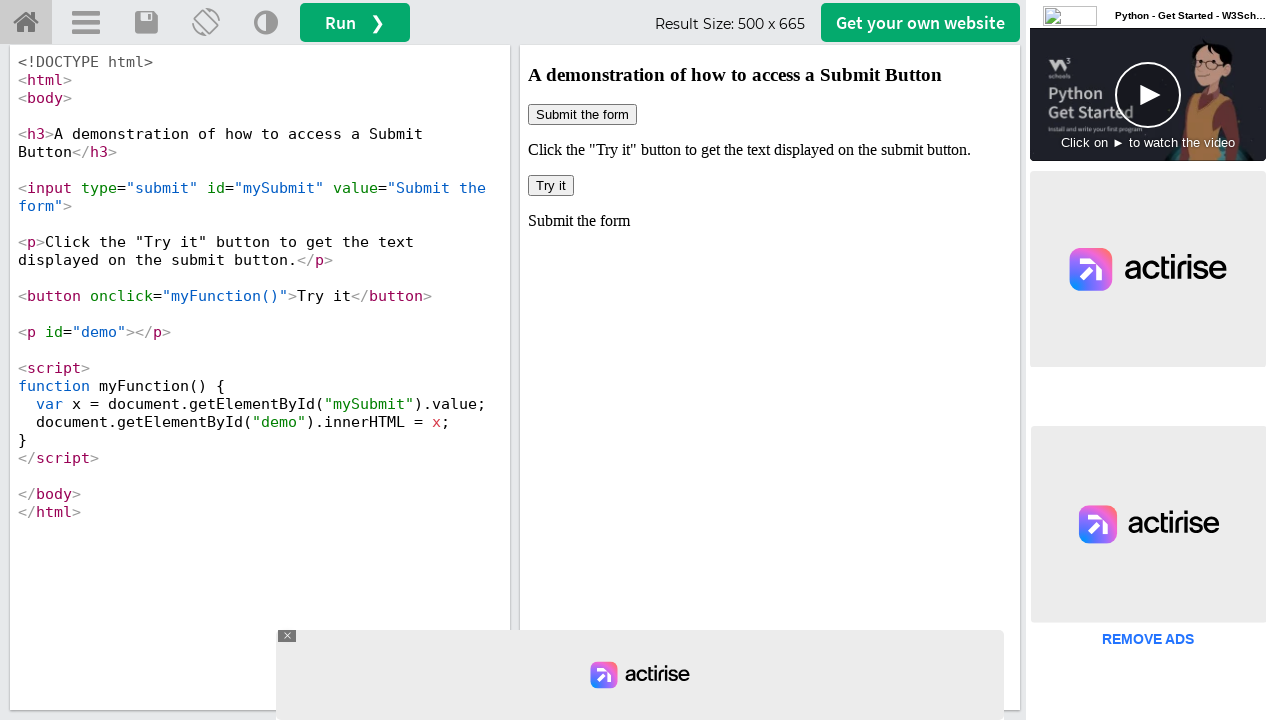

Highlighted submit button with red border in iframe
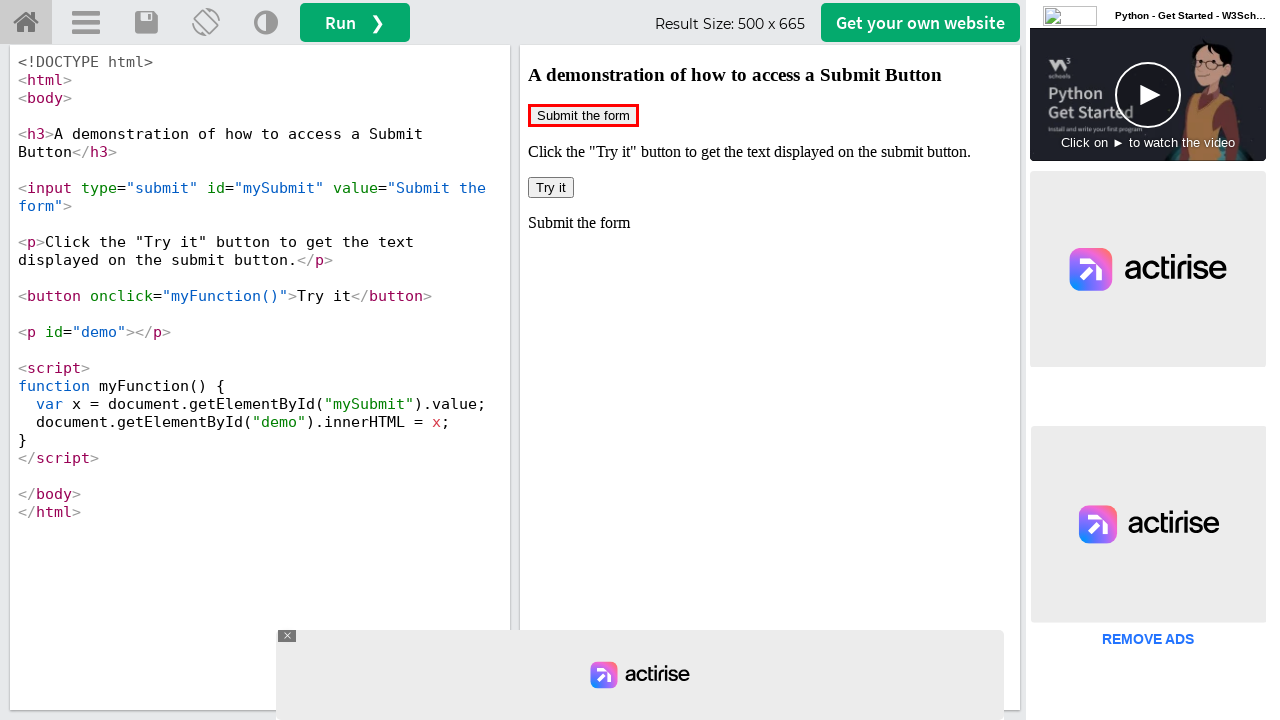

Located all iframe elements on the page
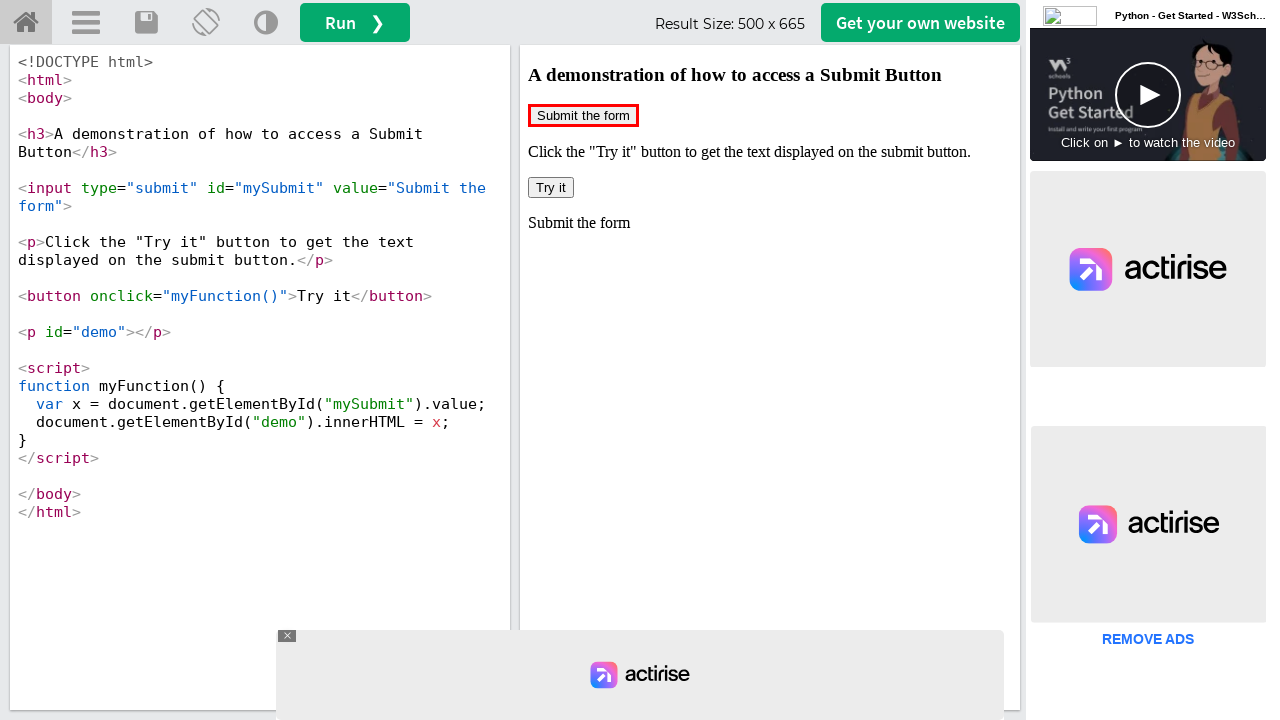

Counted 7 iframe(s) on the page
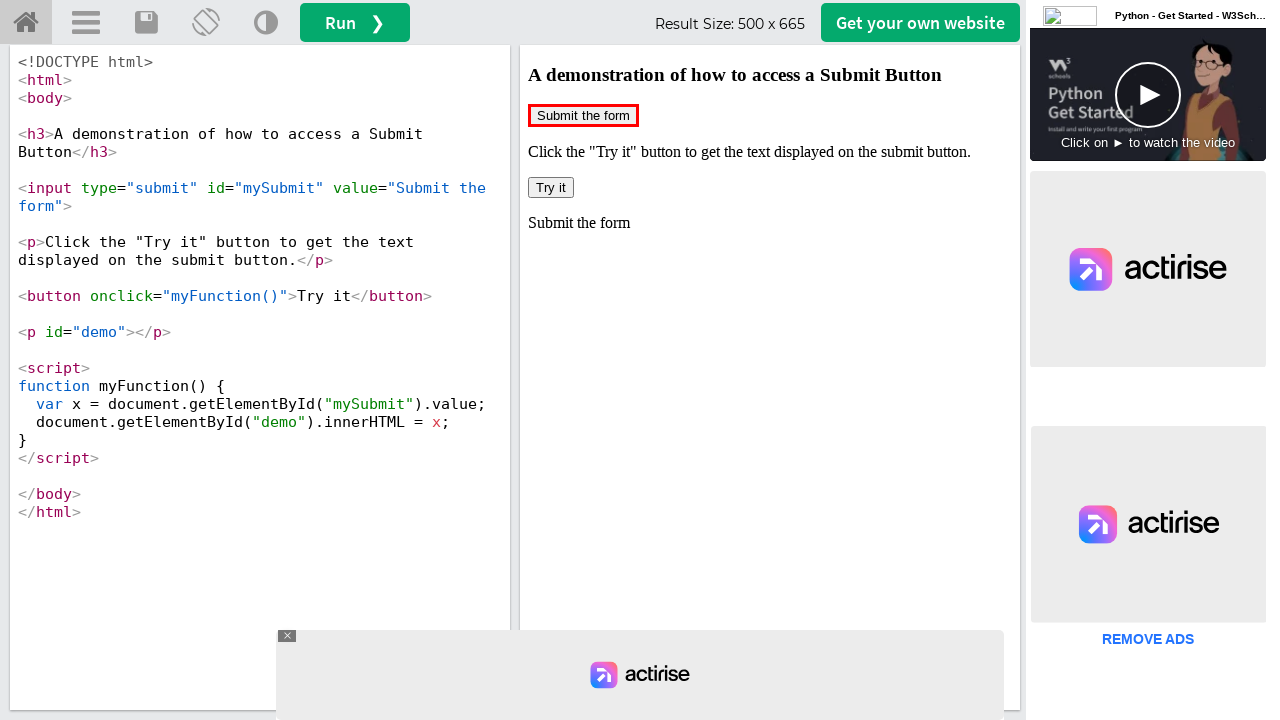

Retrieved id attribute of iframe 1: 'iframeResult'
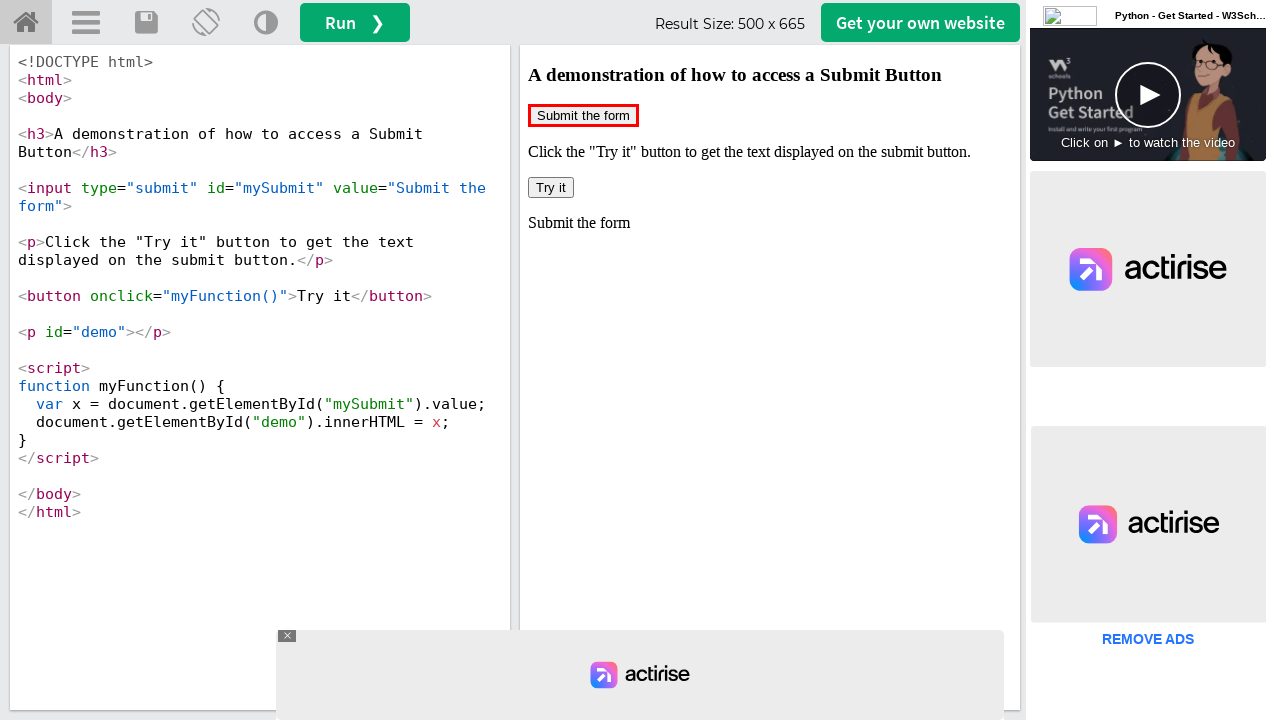

Retrieved id attribute of iframe 2: 'None'
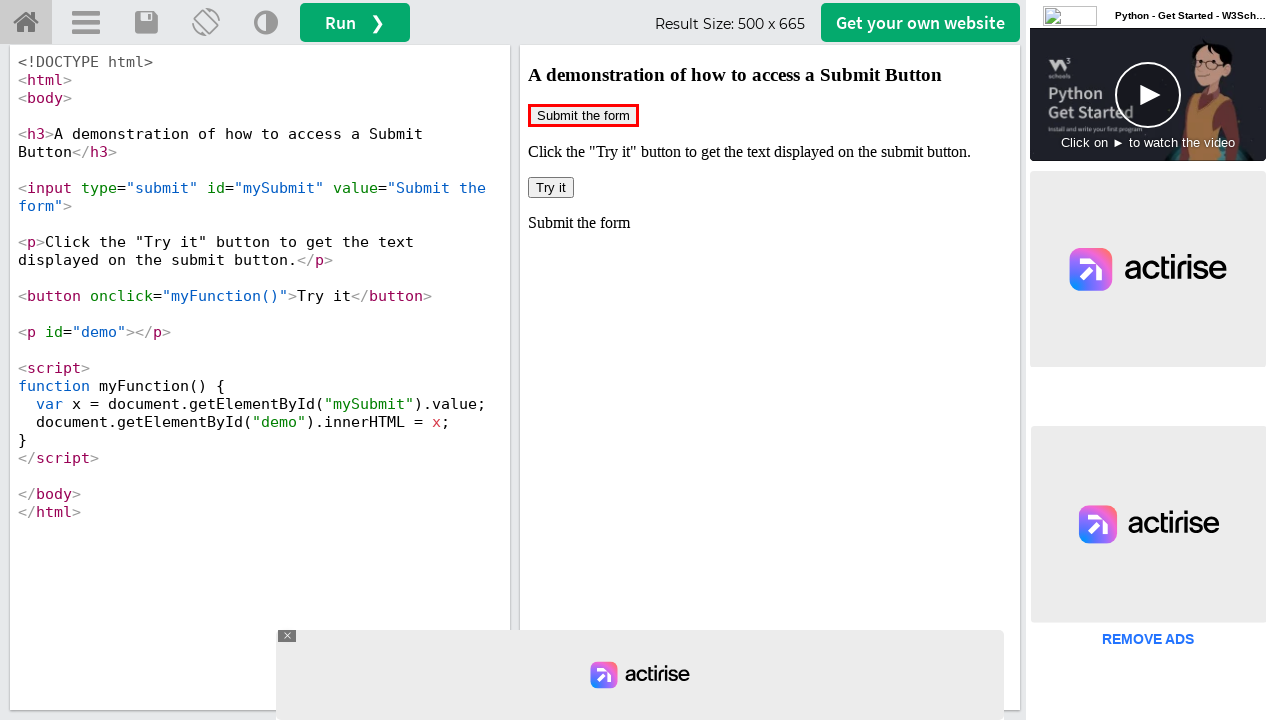

Retrieved id attribute of iframe 3: 'None'
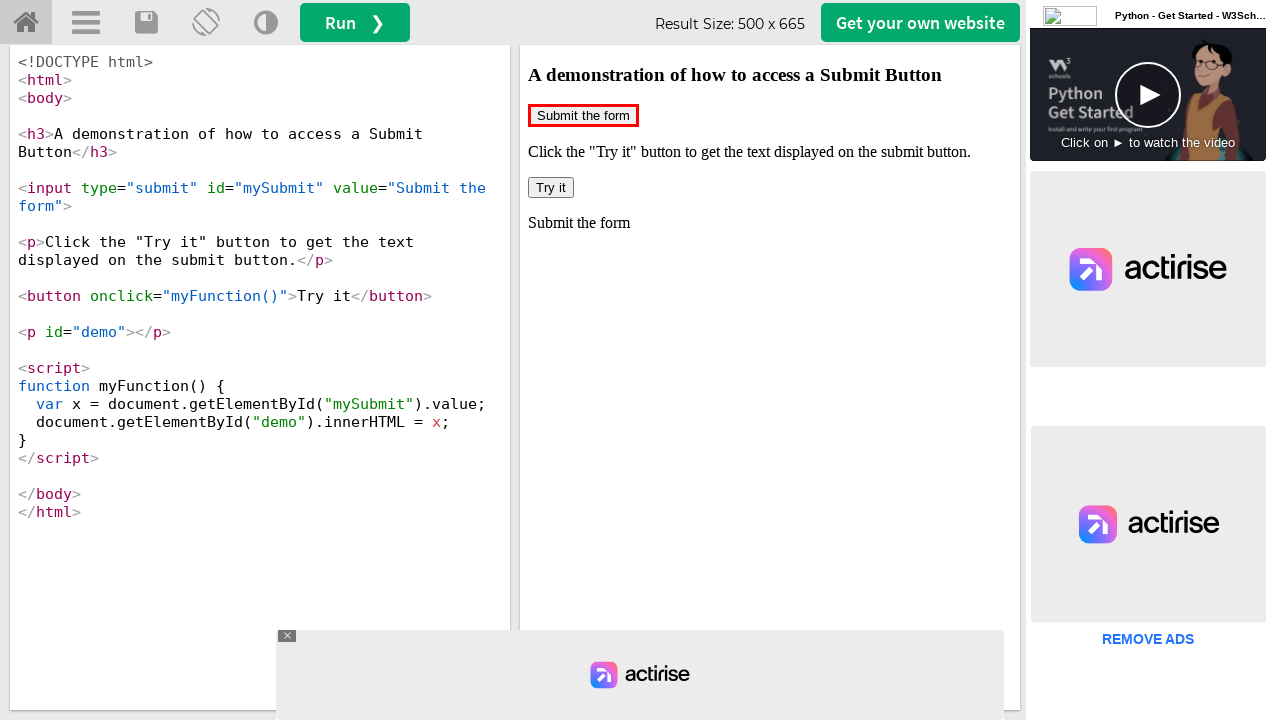

Retrieved id attribute of iframe 4: 'None'
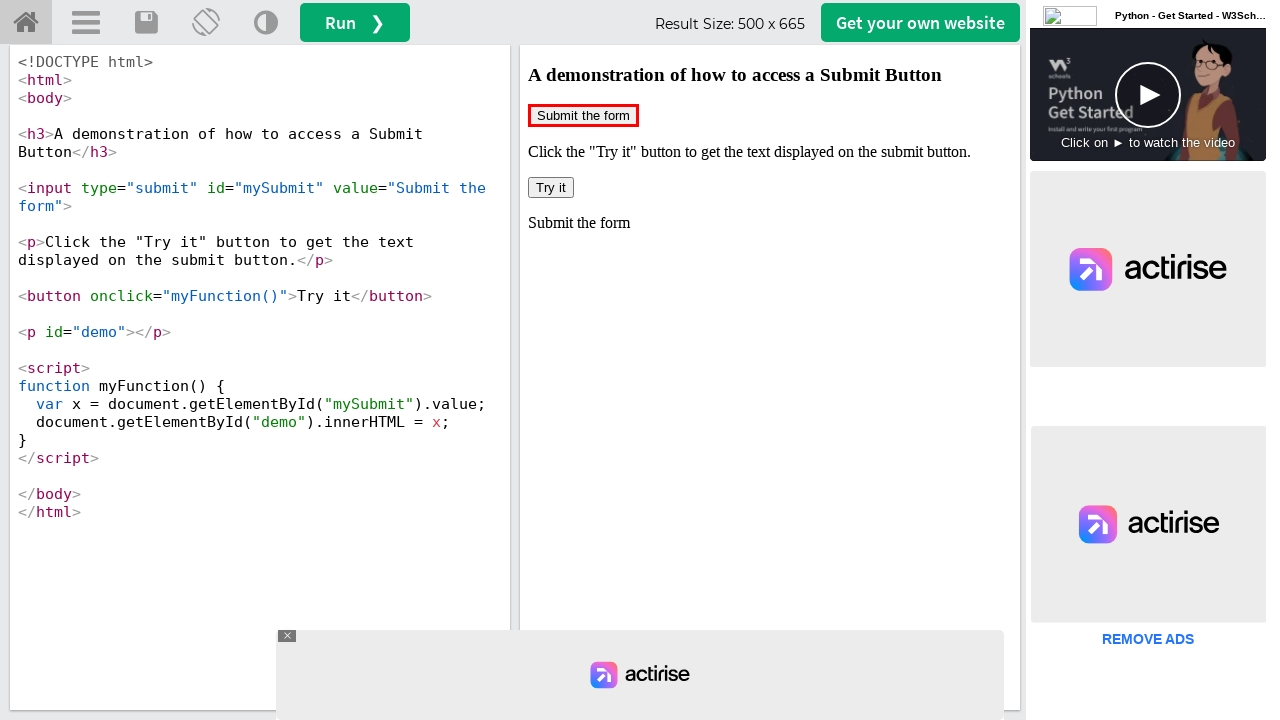

Retrieved id attribute of iframe 5: 'None'
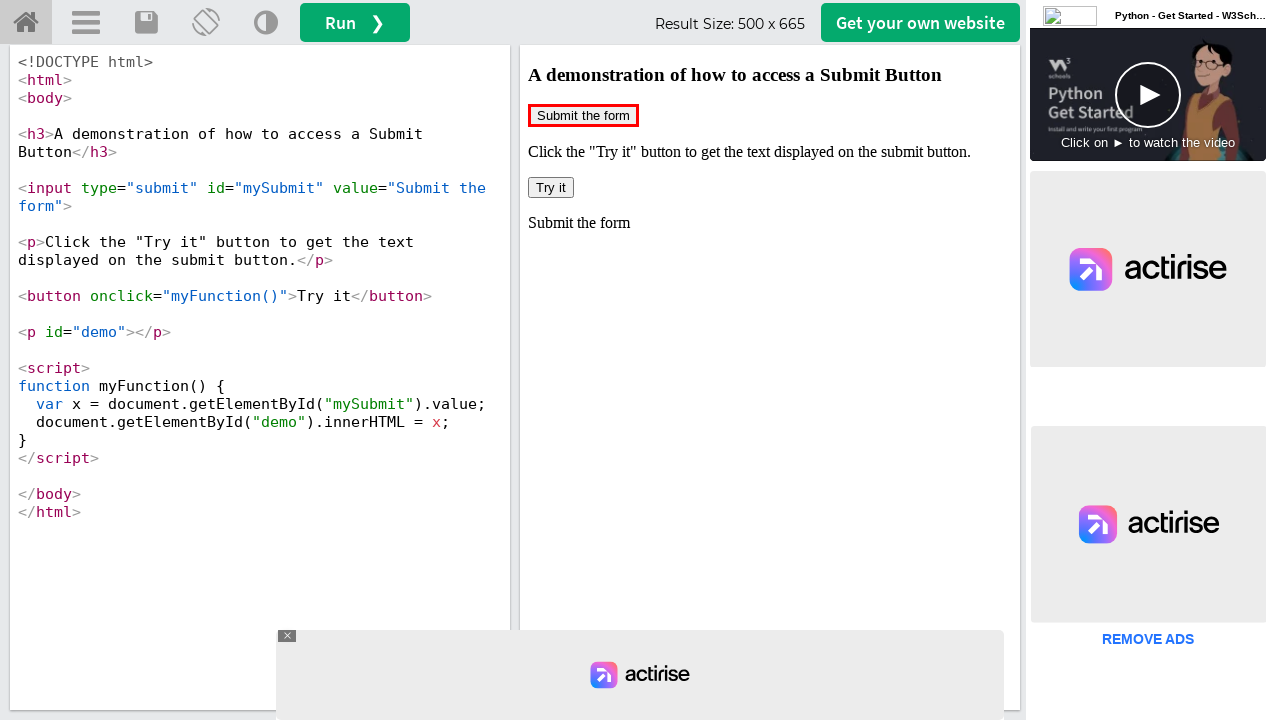

Retrieved id attribute of iframe 6: 'None'
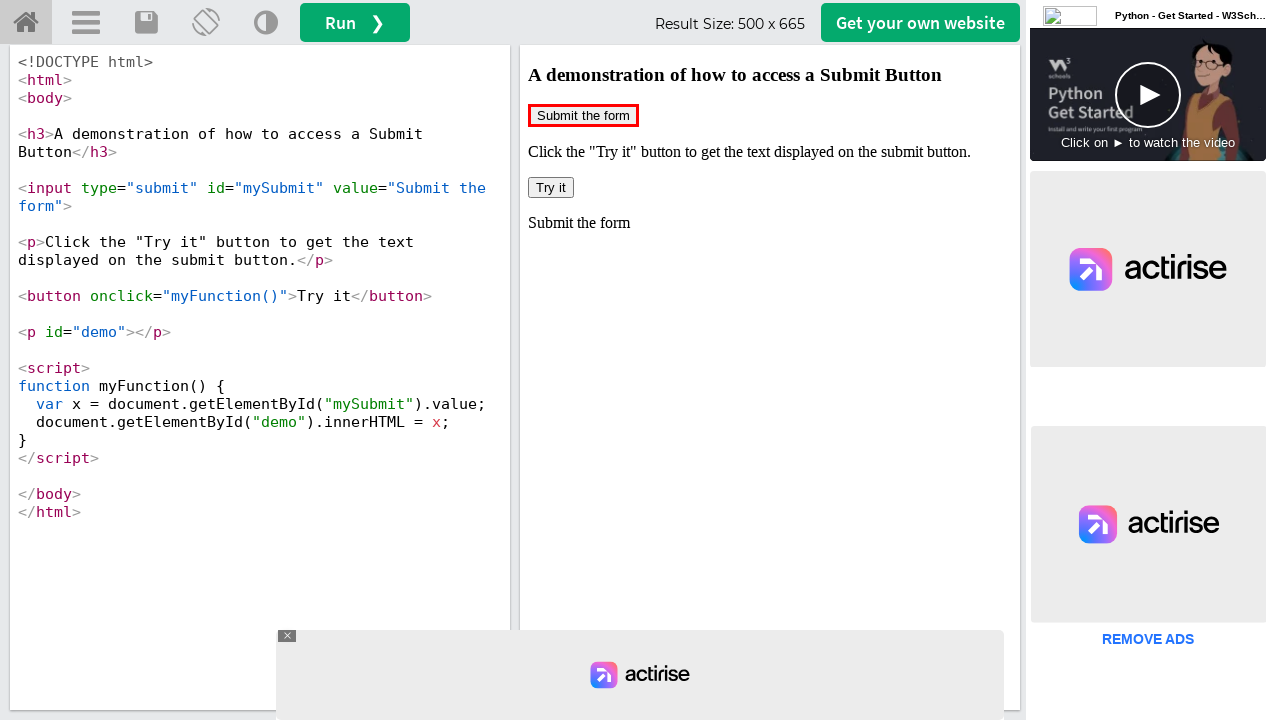

Retrieved id attribute of iframe 7: '10213385a85c99'
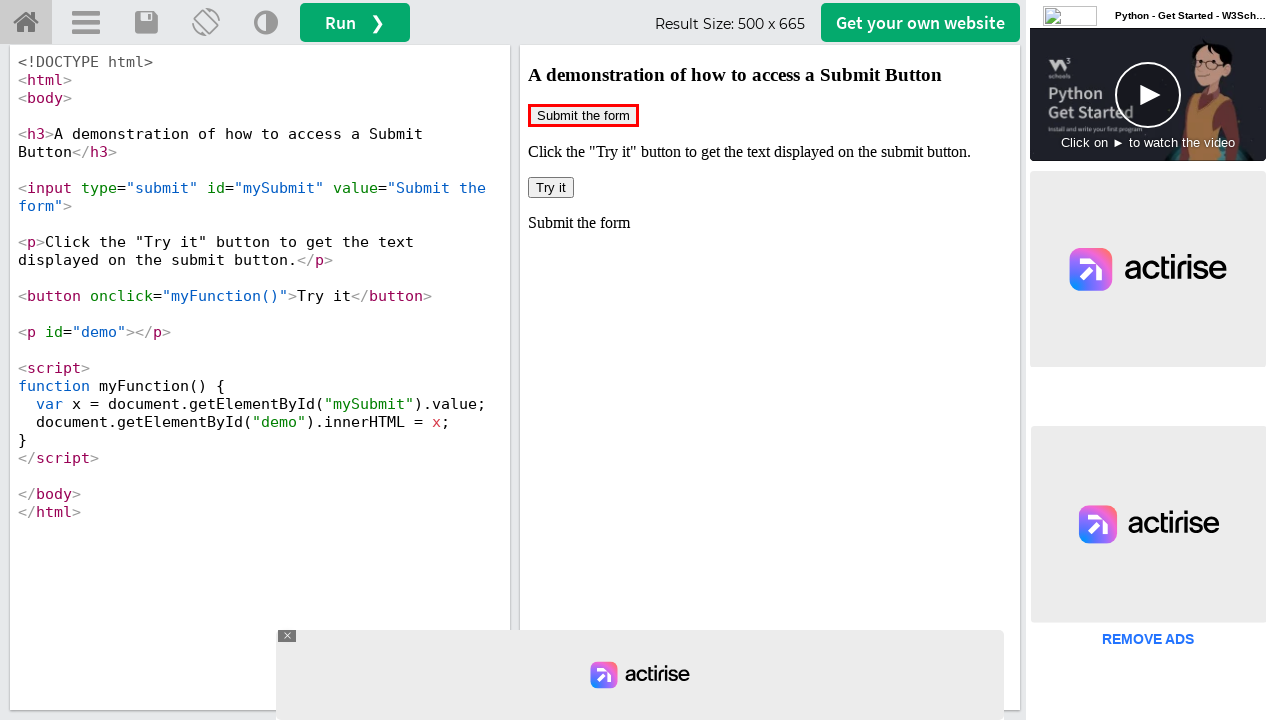

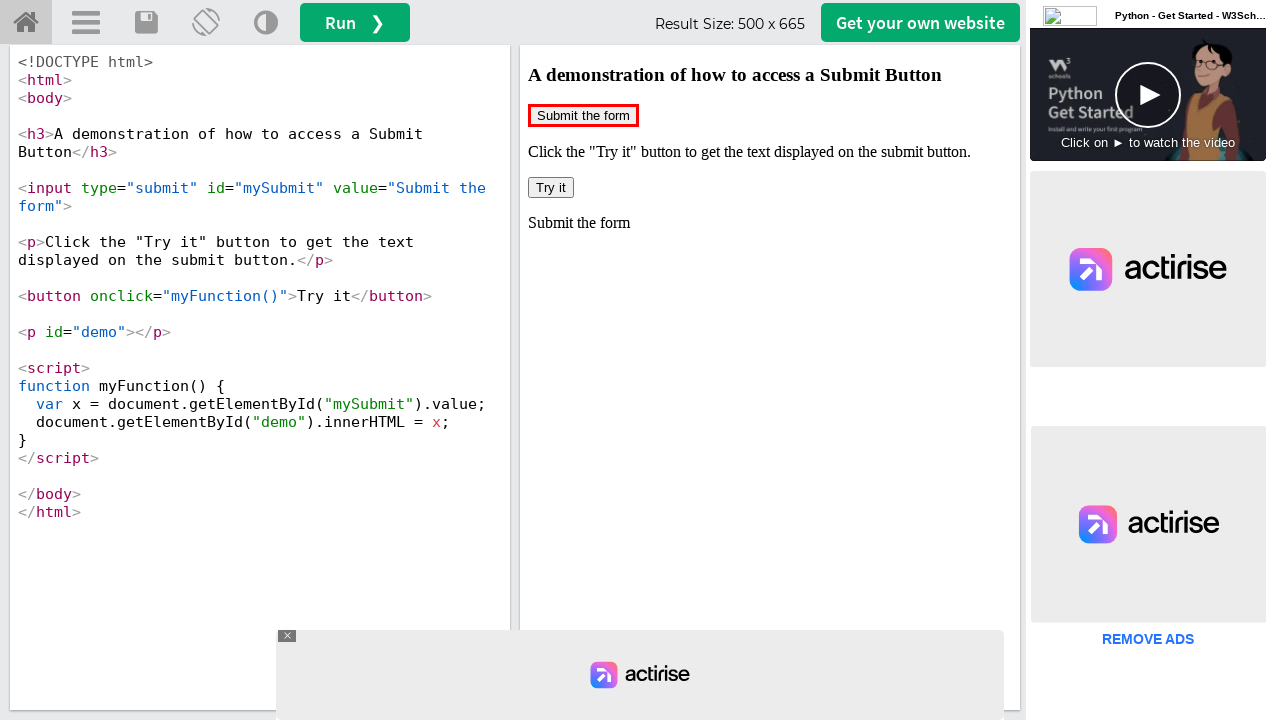